Tests the product filter functionality by opening the filter panel, selecting the Black color filter, and applying the filter to see results

Starting URL: https://demo.applitools.com/gridHackathonV1.html

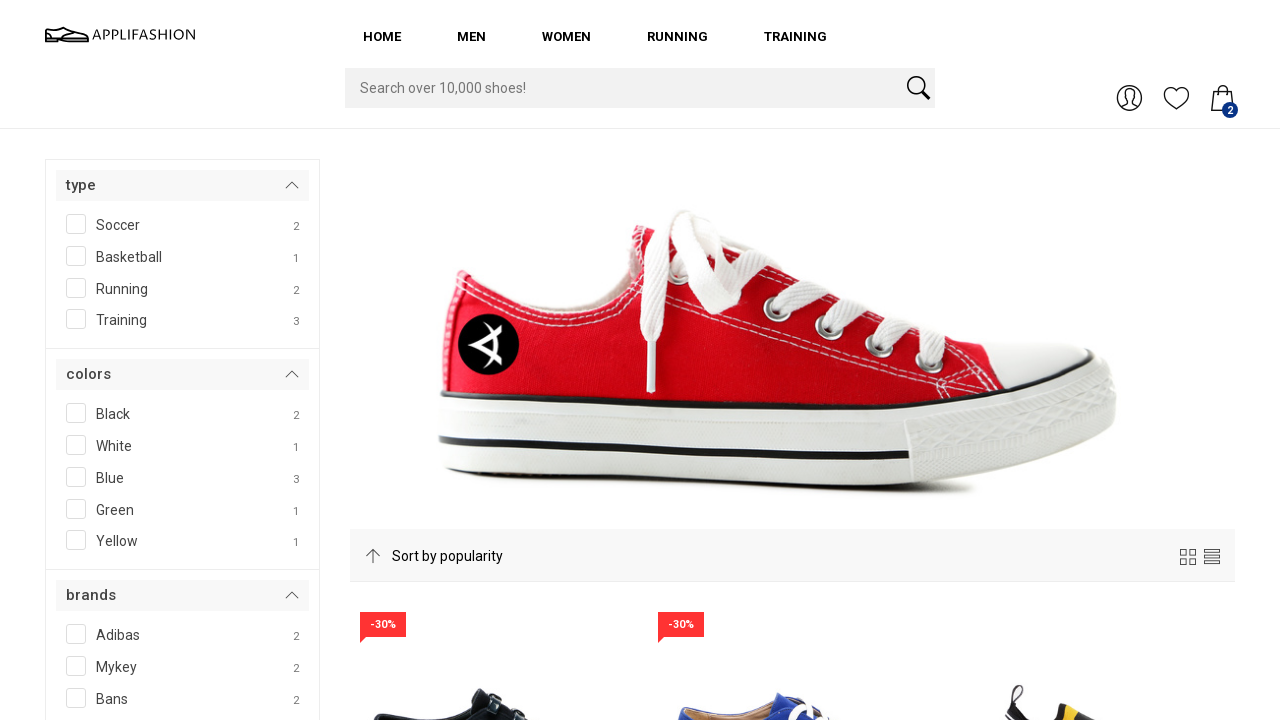

Selected Black color filter checkbox at (136, 410) on #colors__Black
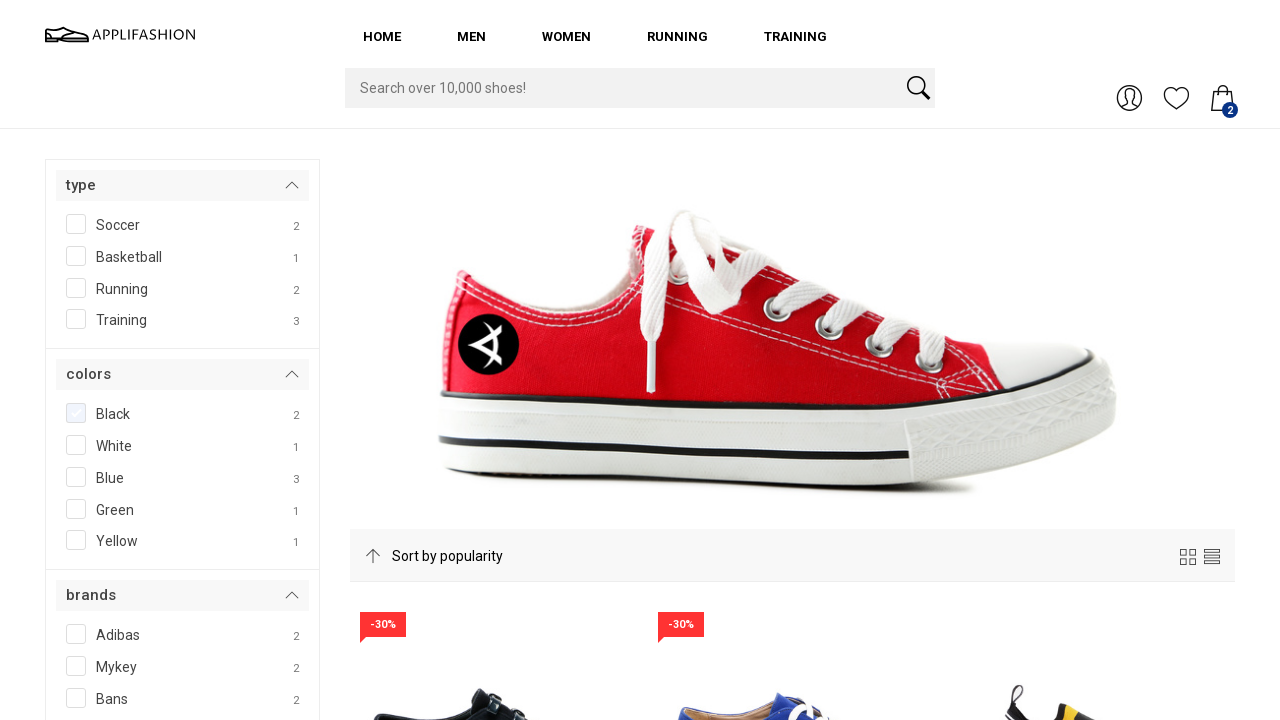

Clicked Filter button to apply the Black color filter at (103, 360) on #filterBtn
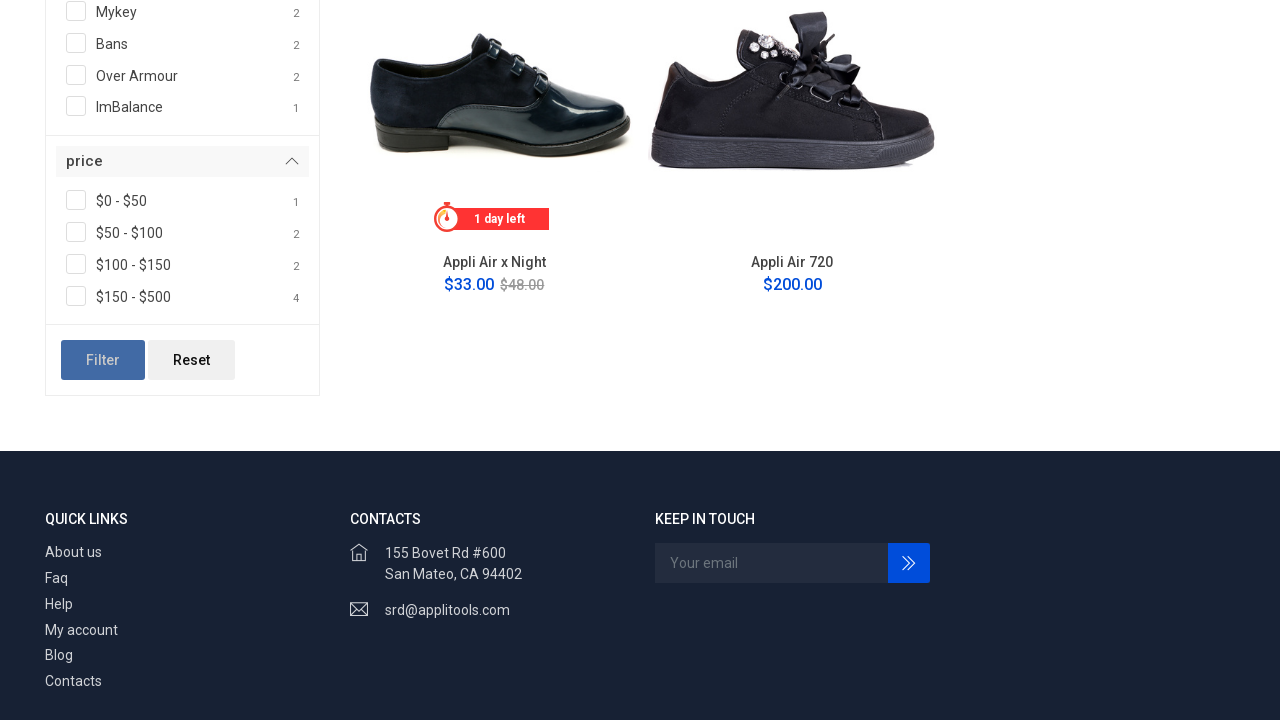

Product grid updated with Black color filter applied
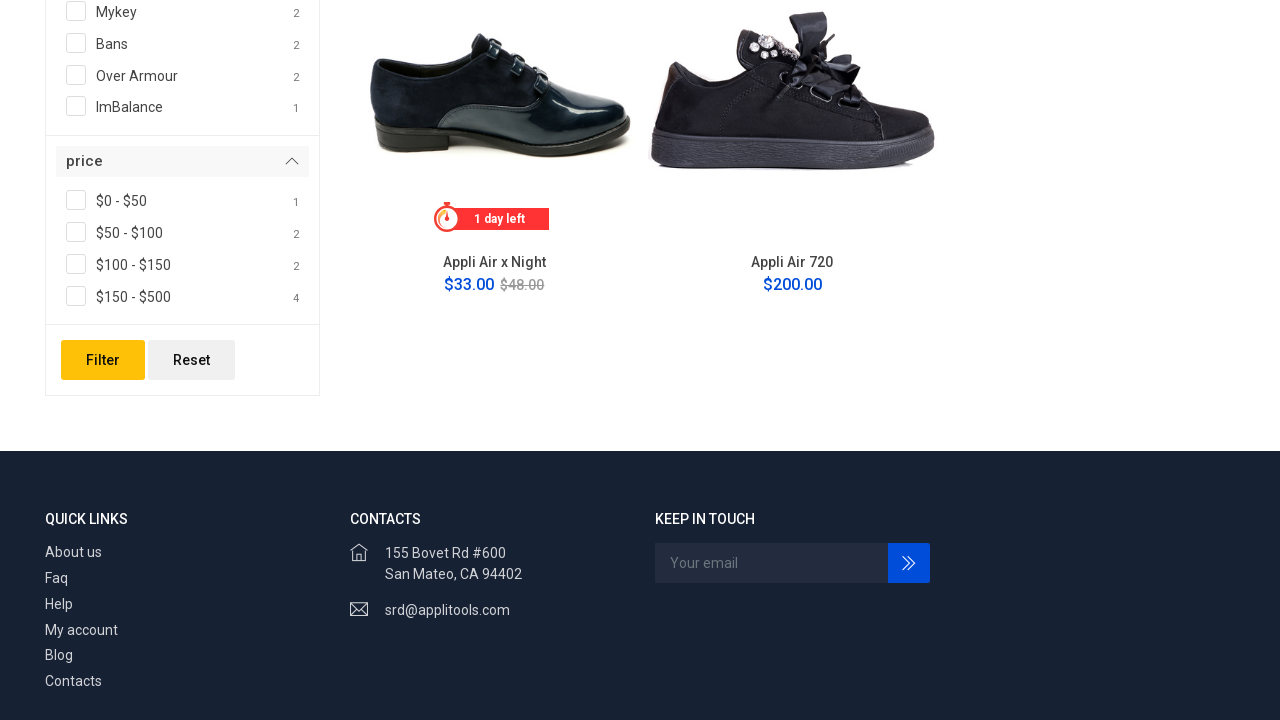

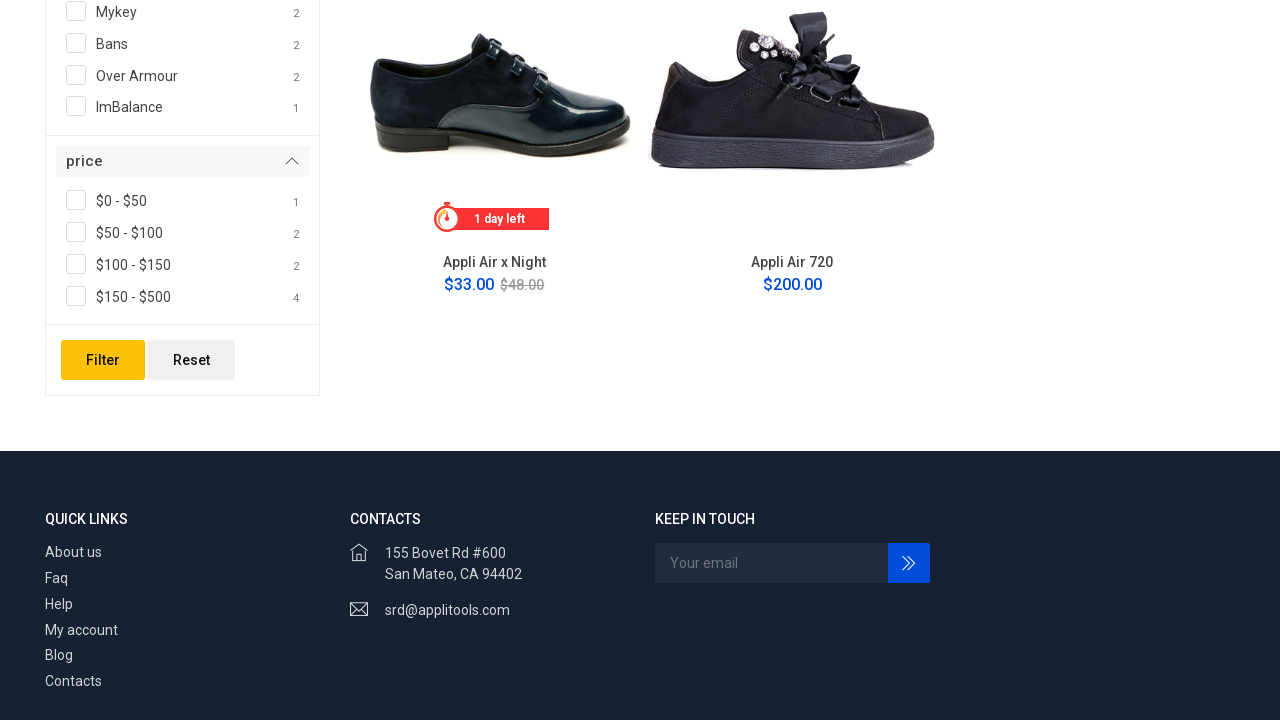